Tests filtering to display all items after using other filters

Starting URL: https://demo.playwright.dev/todomvc

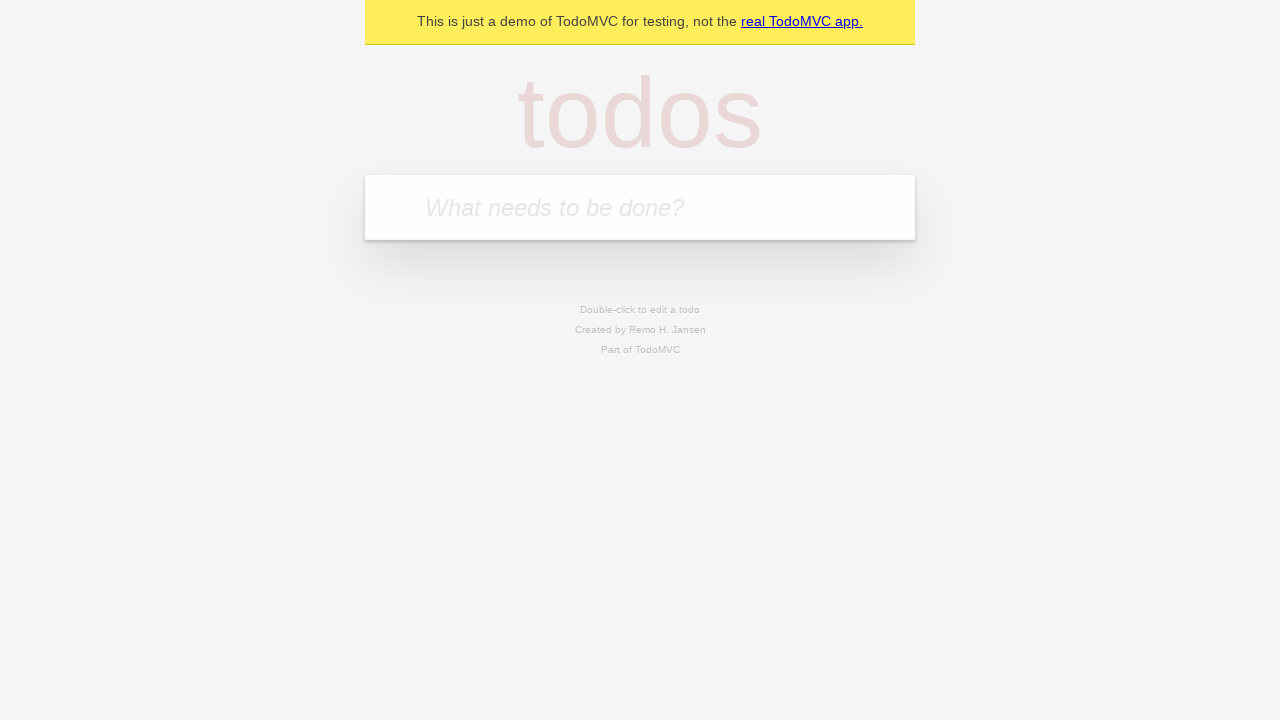

Filled new todo field with 'buy some cheese' on internal:attr=[placeholder="What needs to be done?"i]
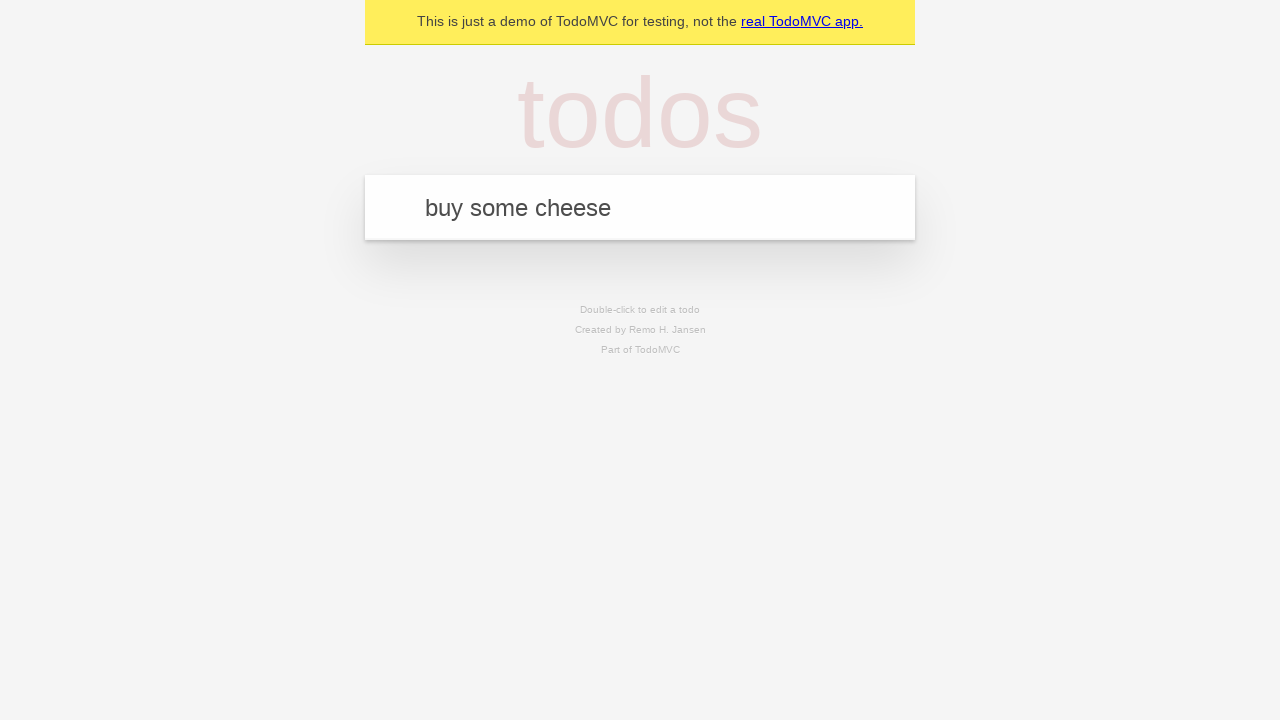

Pressed Enter to add todo 'buy some cheese' on internal:attr=[placeholder="What needs to be done?"i]
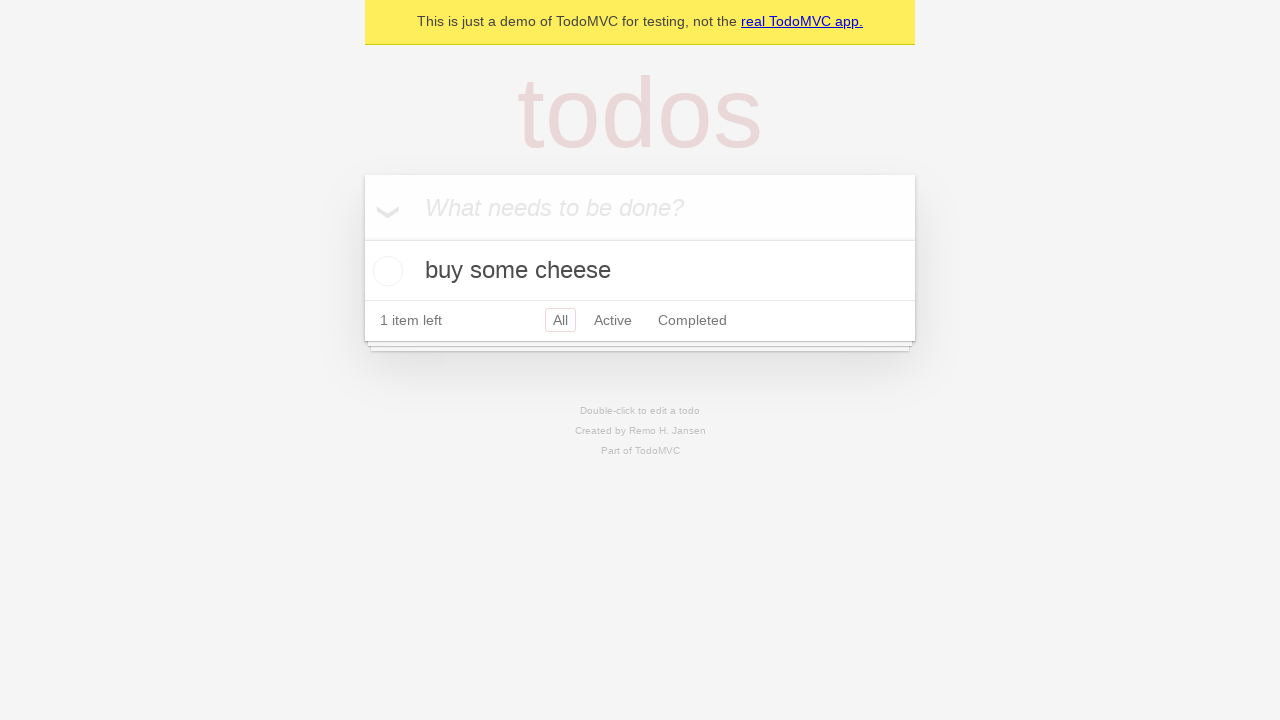

Filled new todo field with 'feed the cat' on internal:attr=[placeholder="What needs to be done?"i]
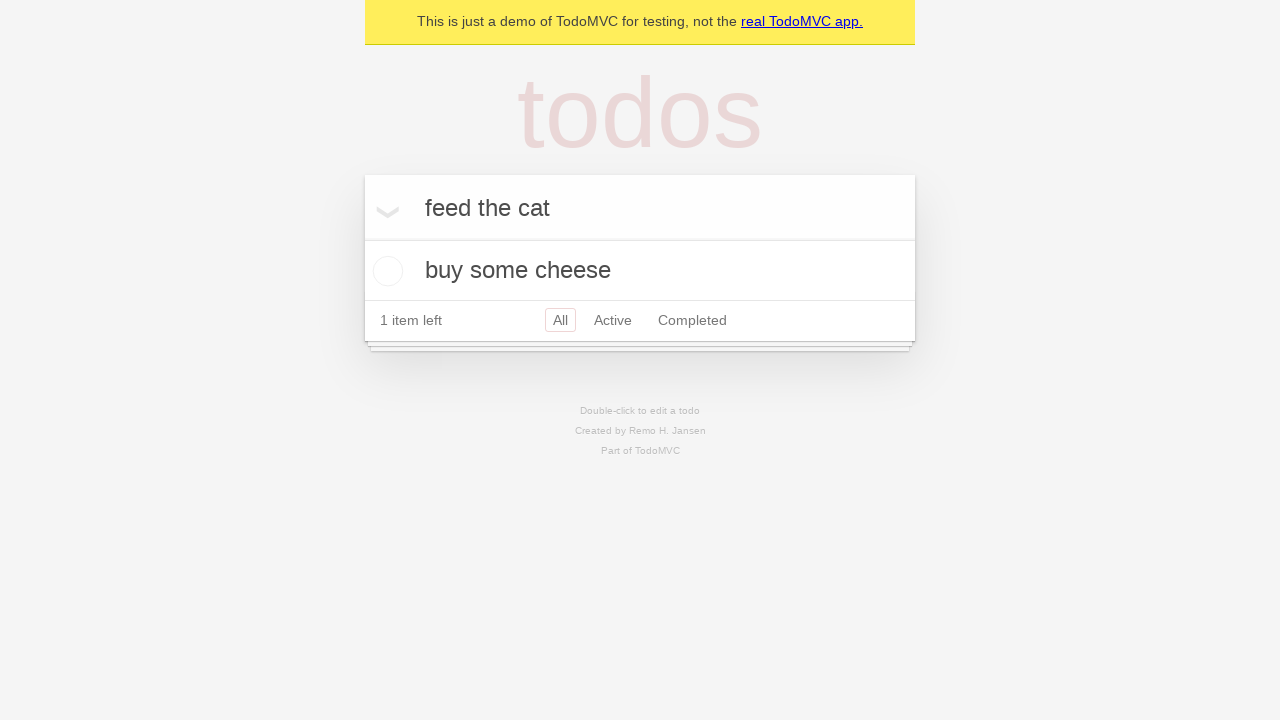

Pressed Enter to add todo 'feed the cat' on internal:attr=[placeholder="What needs to be done?"i]
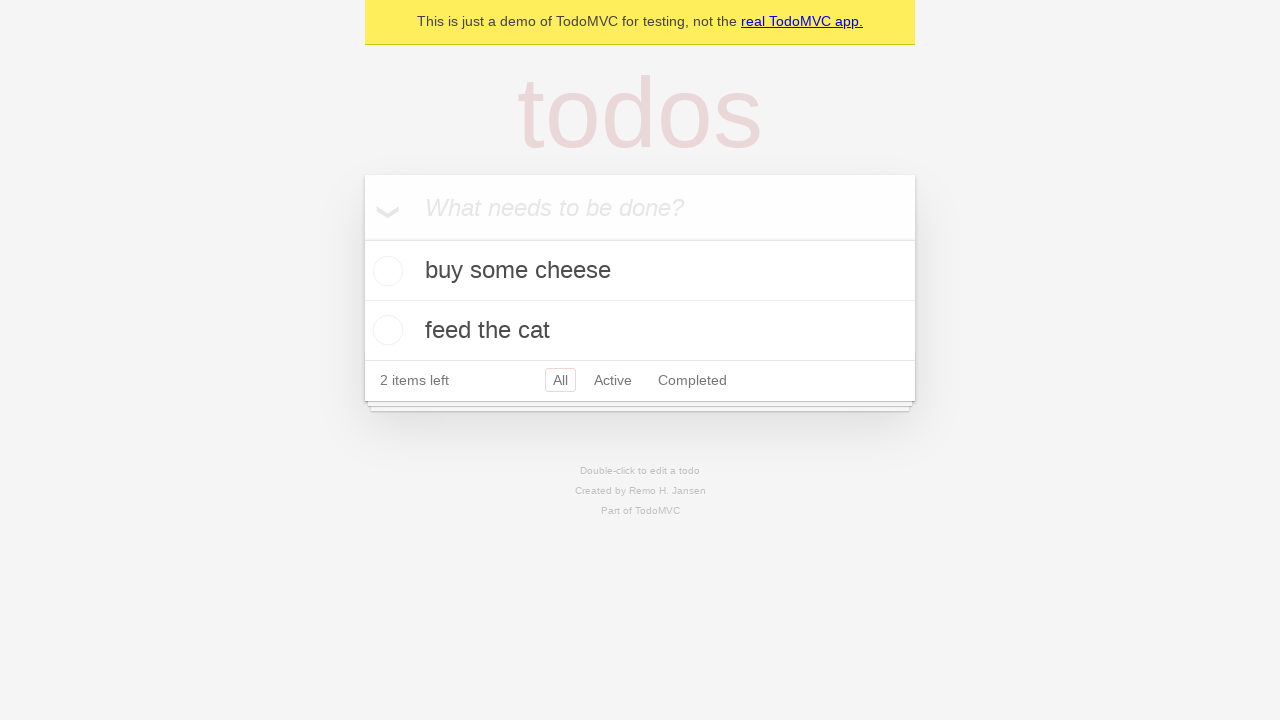

Filled new todo field with 'book a doctors appointment' on internal:attr=[placeholder="What needs to be done?"i]
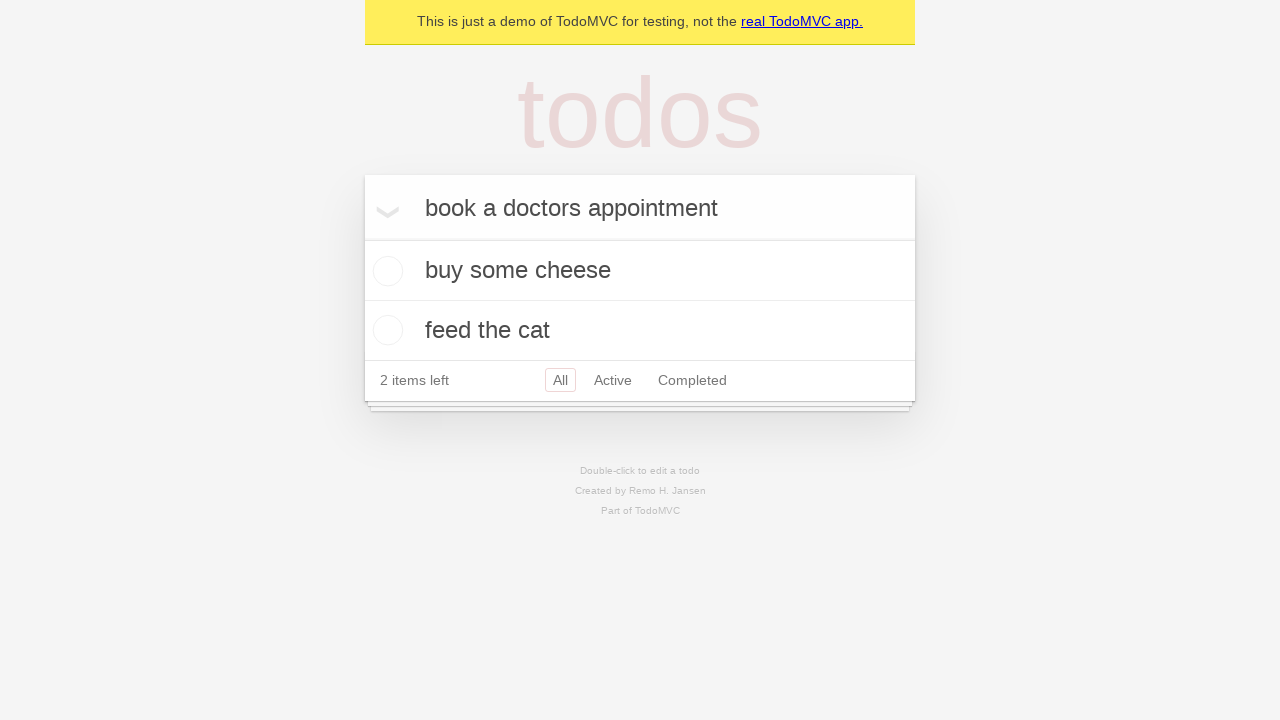

Pressed Enter to add todo 'book a doctors appointment' on internal:attr=[placeholder="What needs to be done?"i]
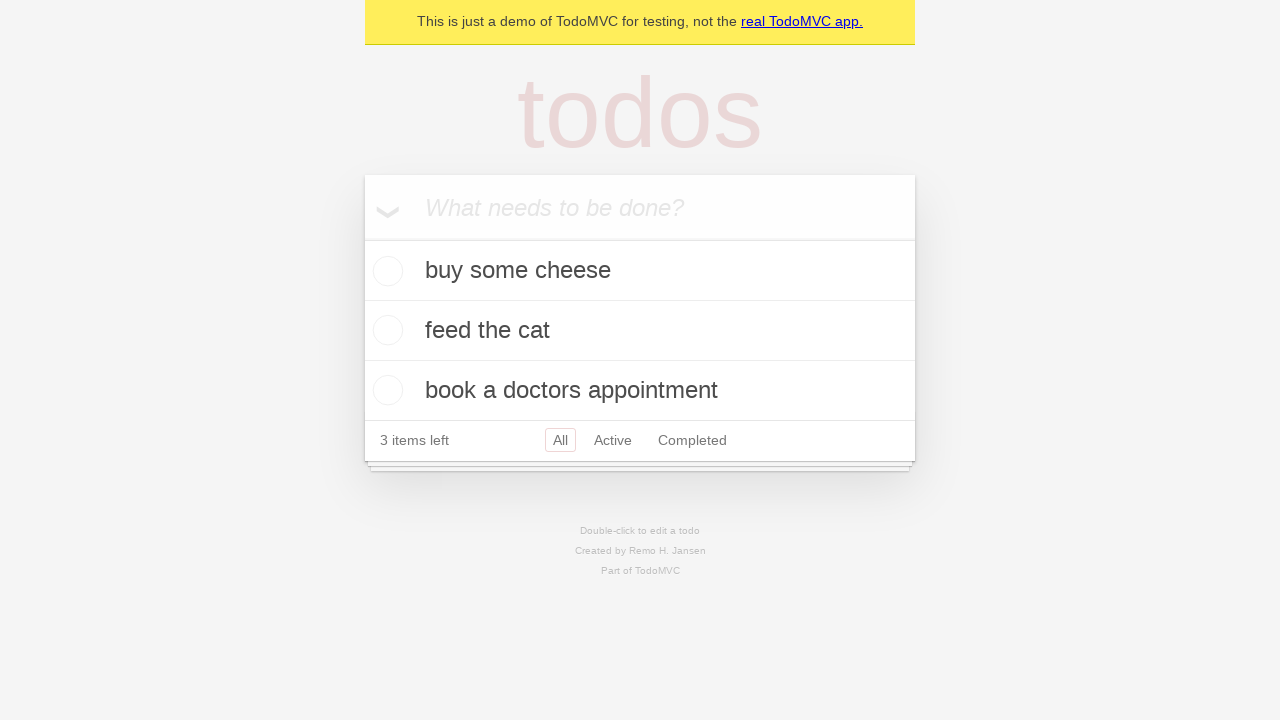

Checked the second todo item at (385, 330) on internal:testid=[data-testid="todo-item"s] >> nth=1 >> internal:role=checkbox
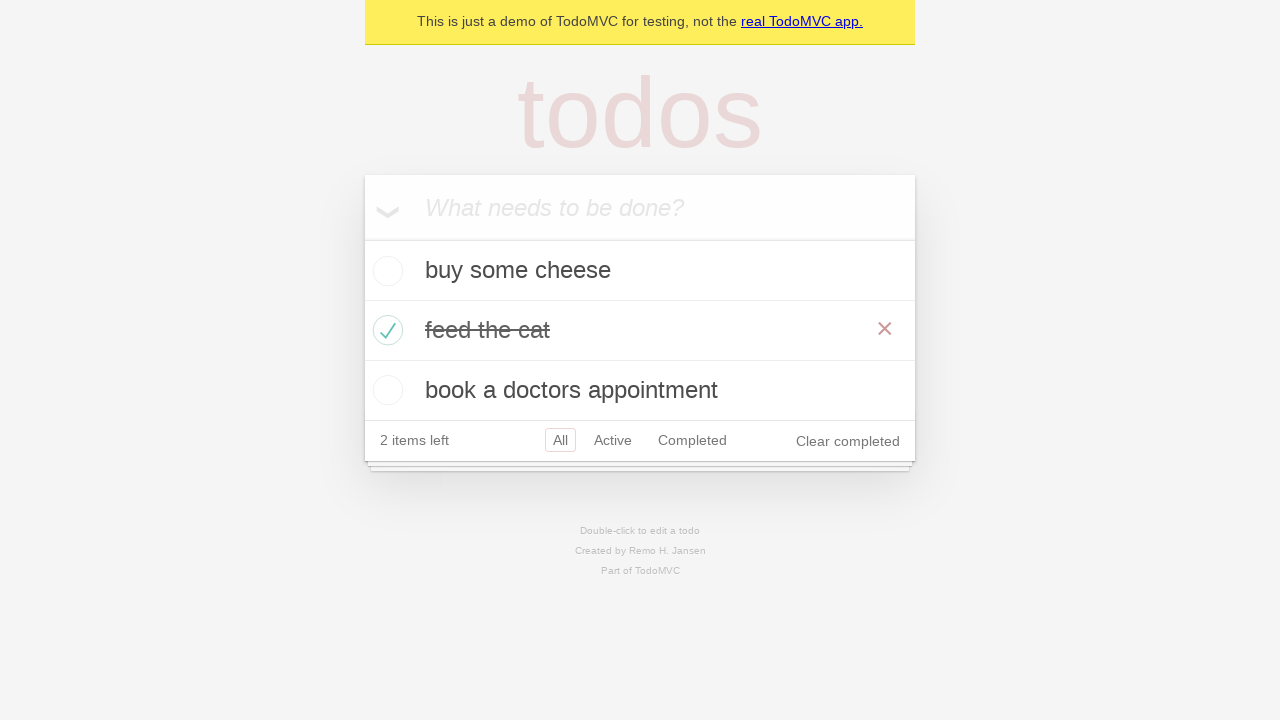

Clicked Active filter to show active items at (613, 440) on internal:role=link[name="Active"i]
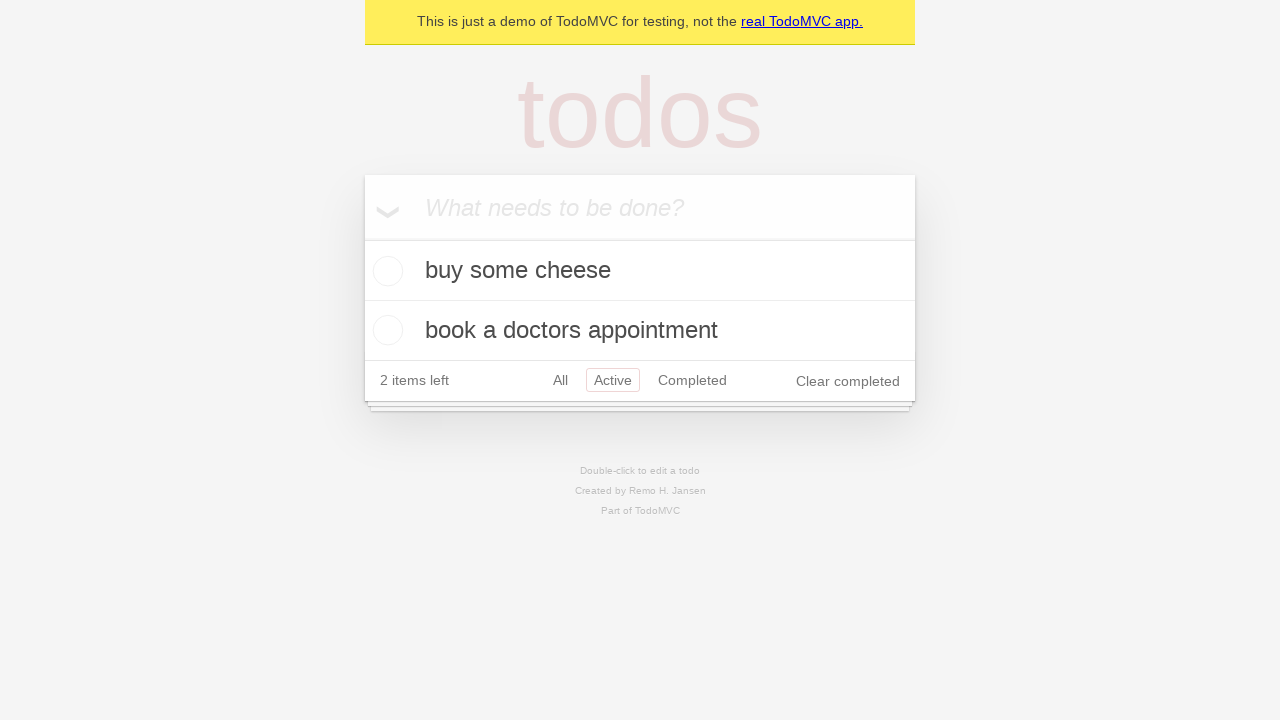

Clicked Completed filter to show completed items at (692, 380) on internal:role=link[name="Completed"i]
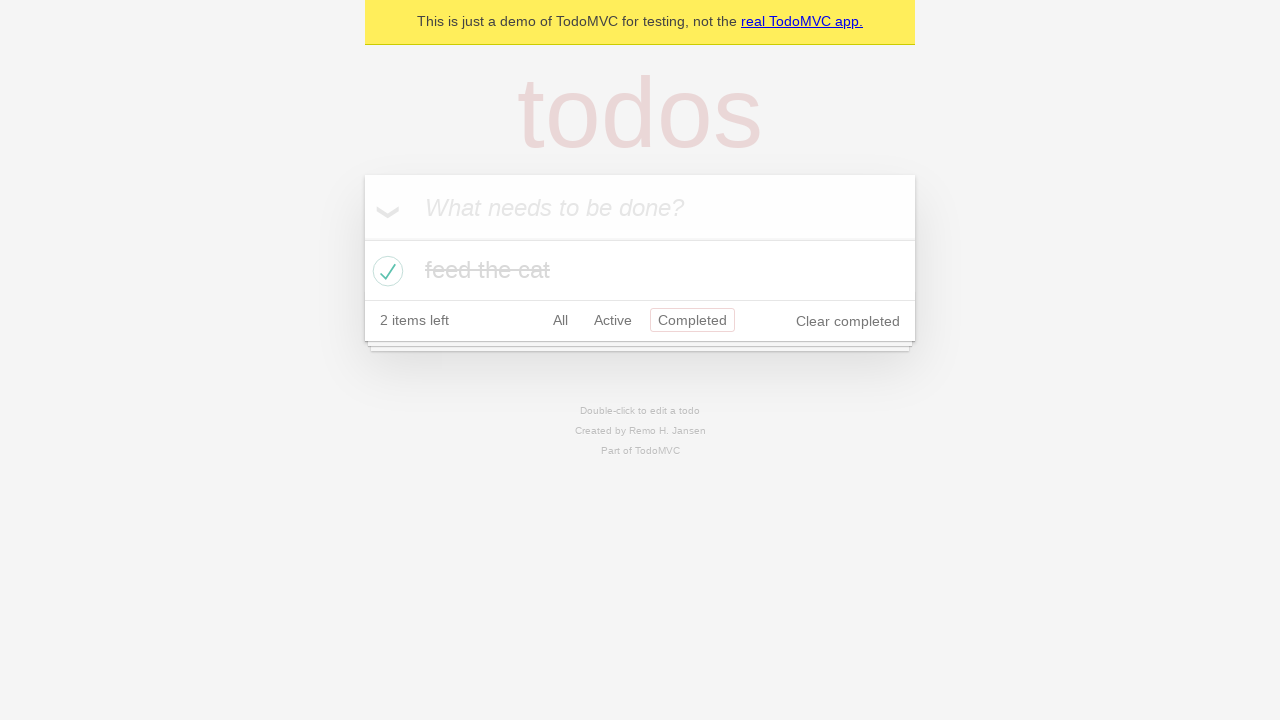

Clicked All filter to display all items at (560, 320) on internal:role=link[name="All"i]
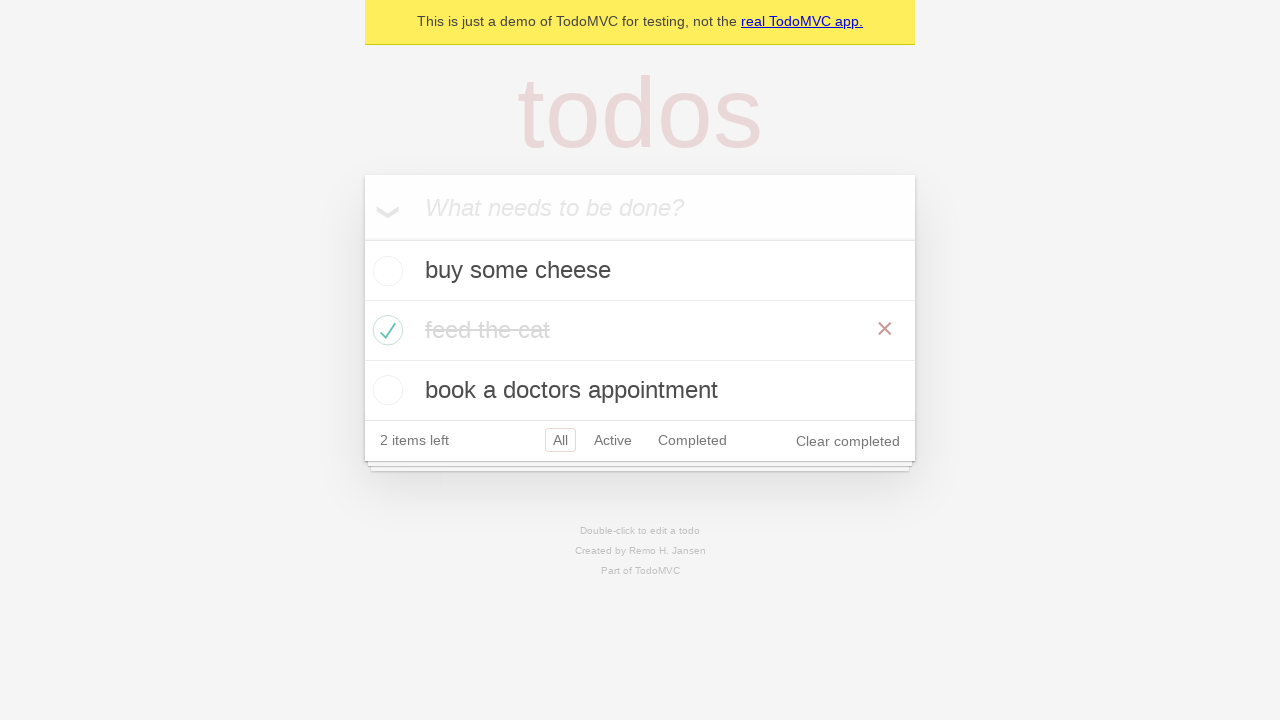

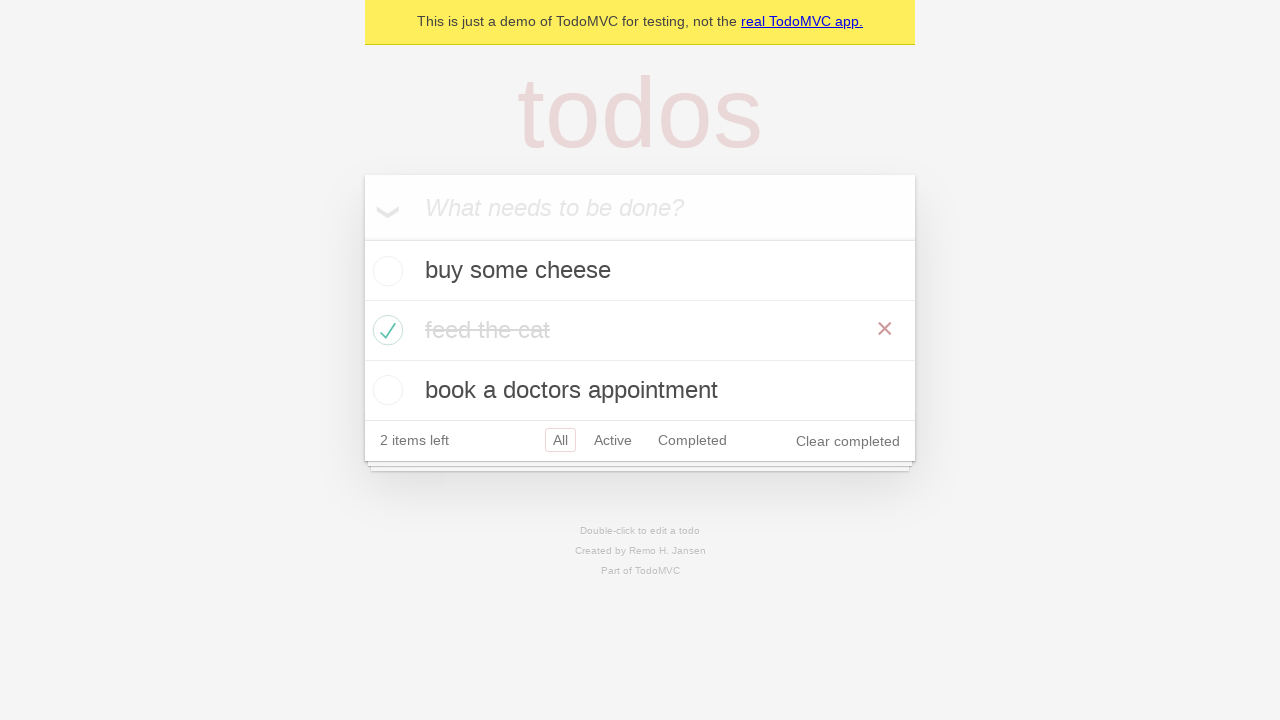